Navigates to Playwright documentation and scrolls an element into view to verify it is visible on the page.

Starting URL: https://playwright.dev

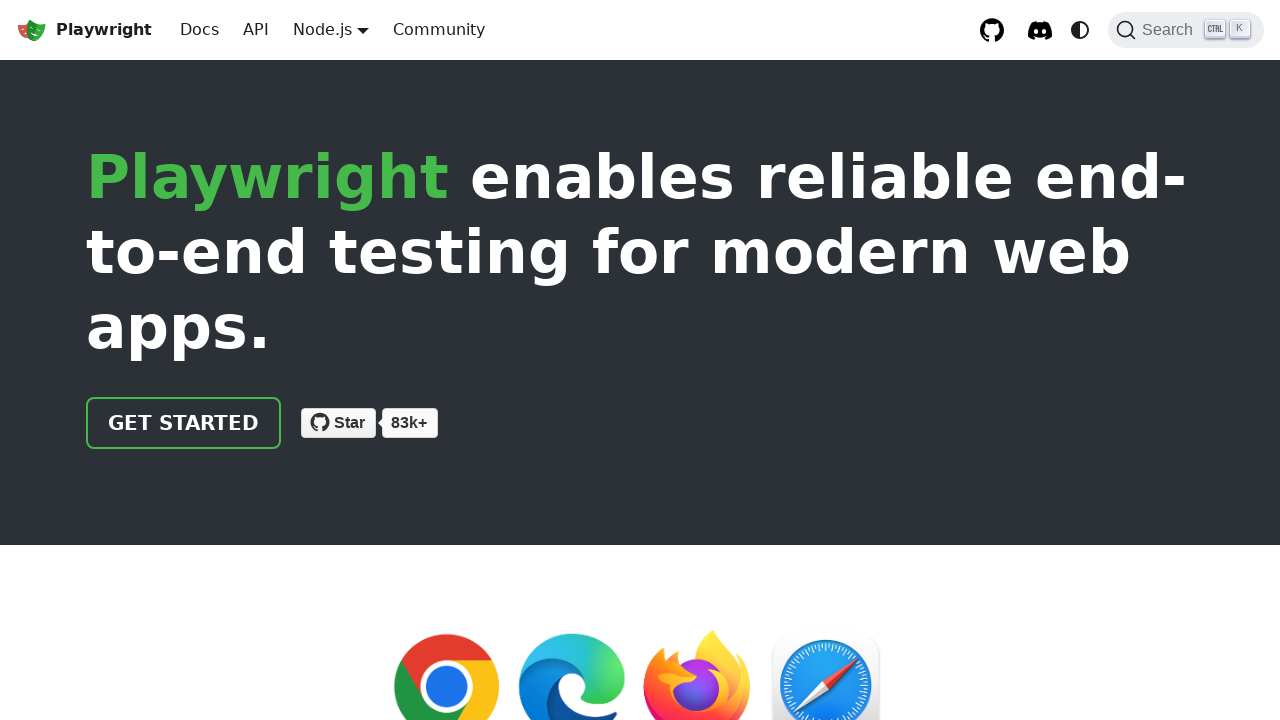

Located DocSearch element
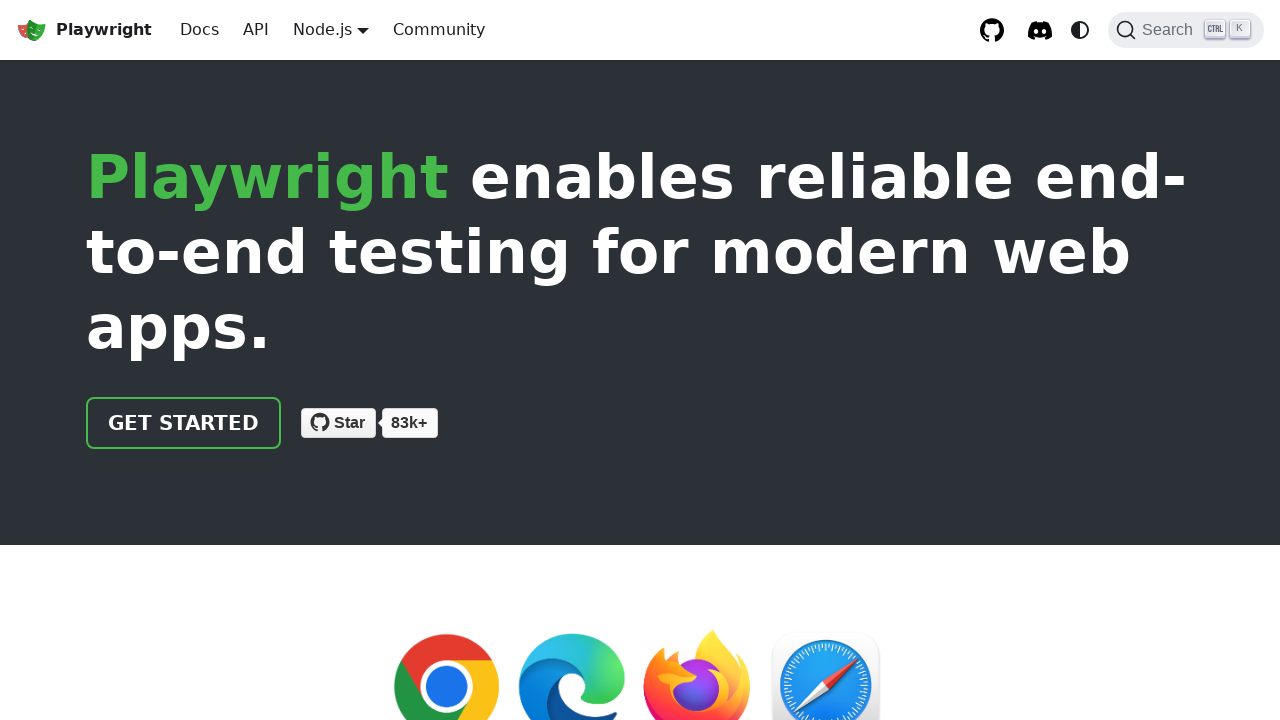

Scrolled DocSearch element into view
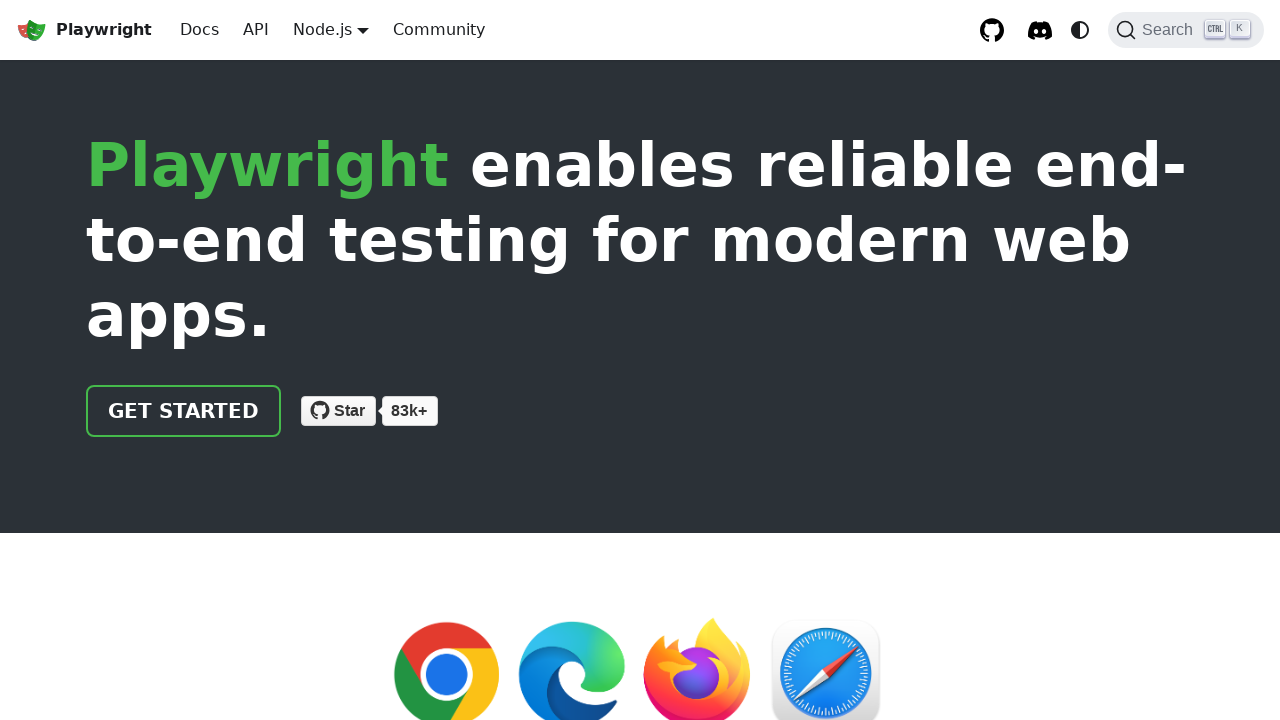

Verified DocSearch element is visible
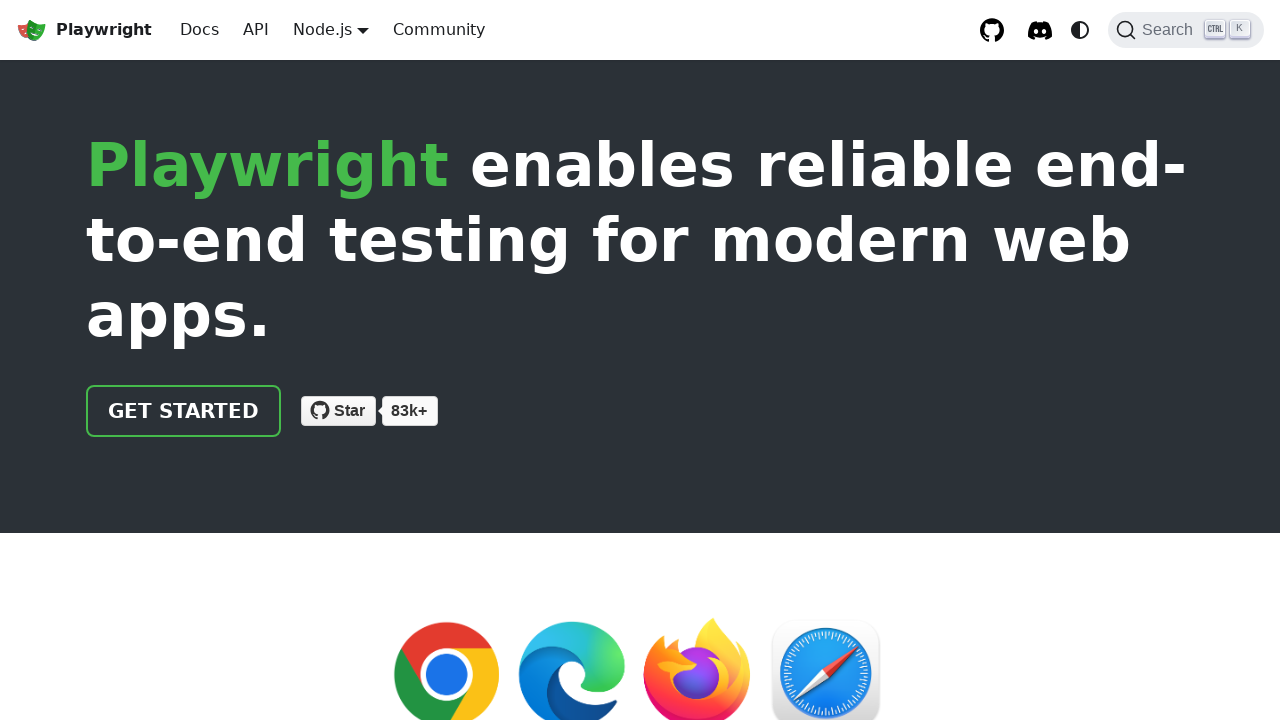

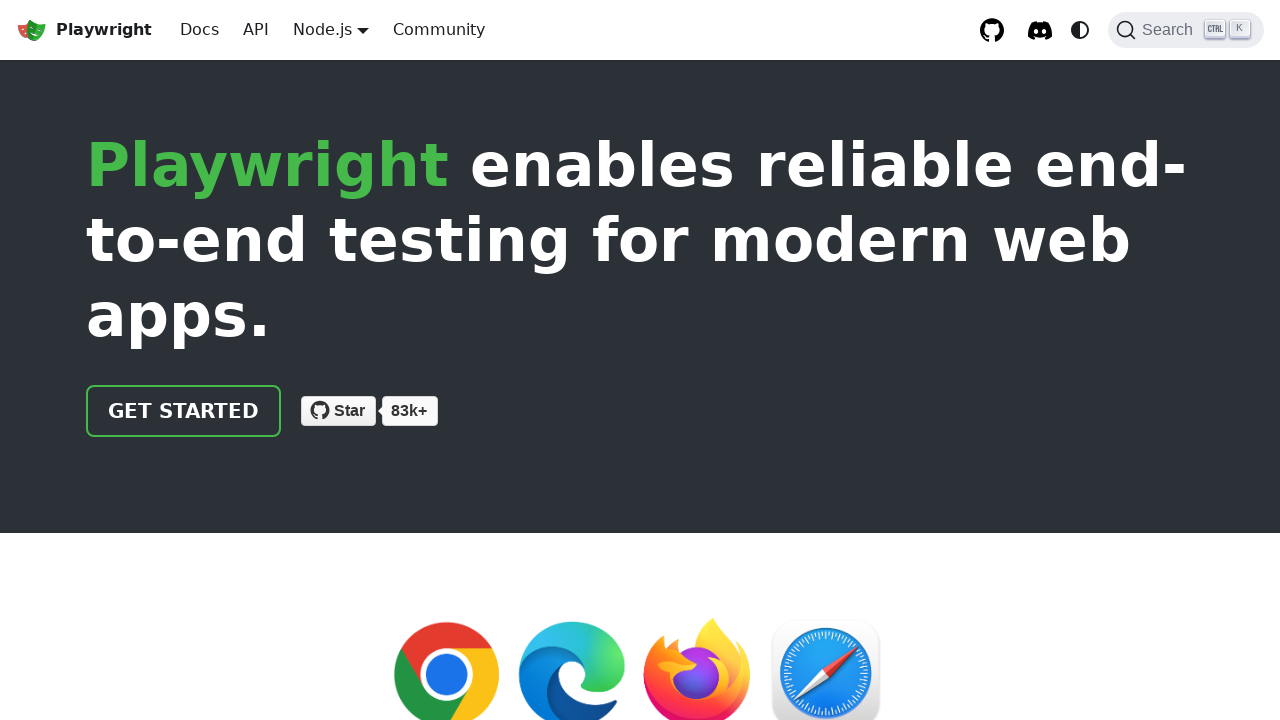